Tests JavaScript state persistence by activating the test, refreshing, navigating away and back, verifying content remains consistent.

Starting URL: https://the-internet.herokuapp.com/abtest_manual

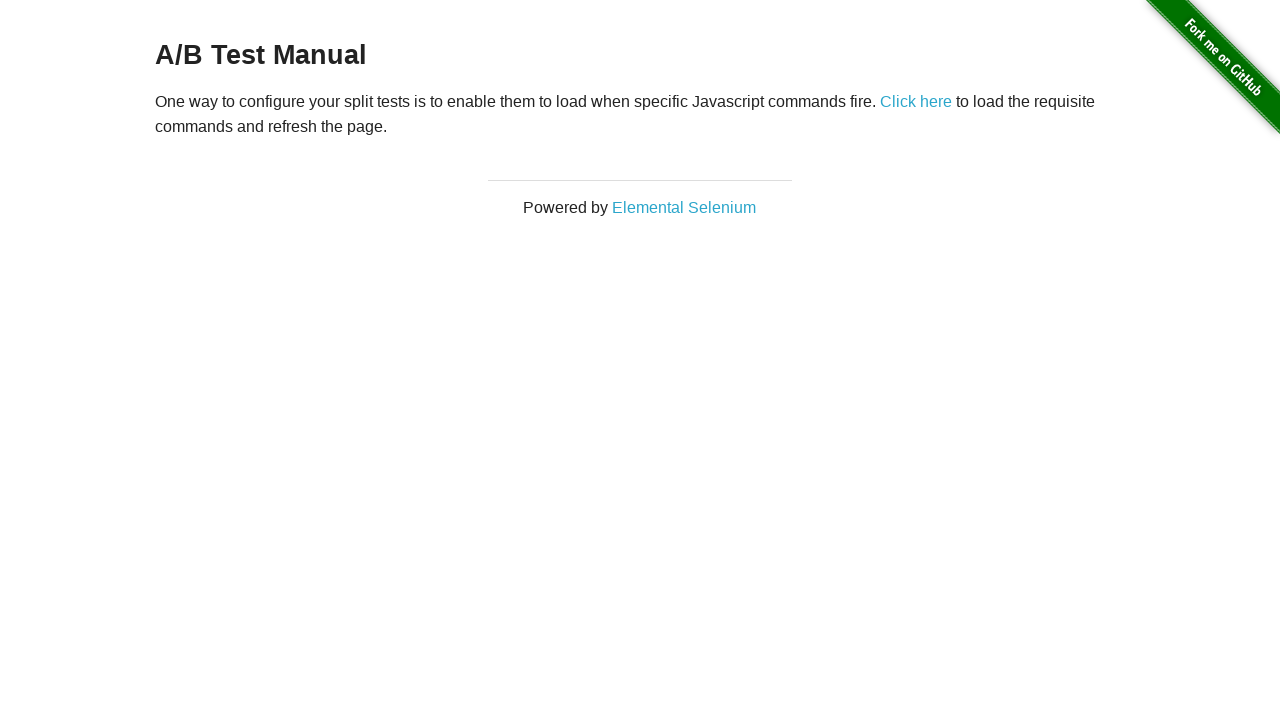

Clicked 'Click here' link to activate JavaScript test at (916, 101) on internal:role=link[name="Click here"i]
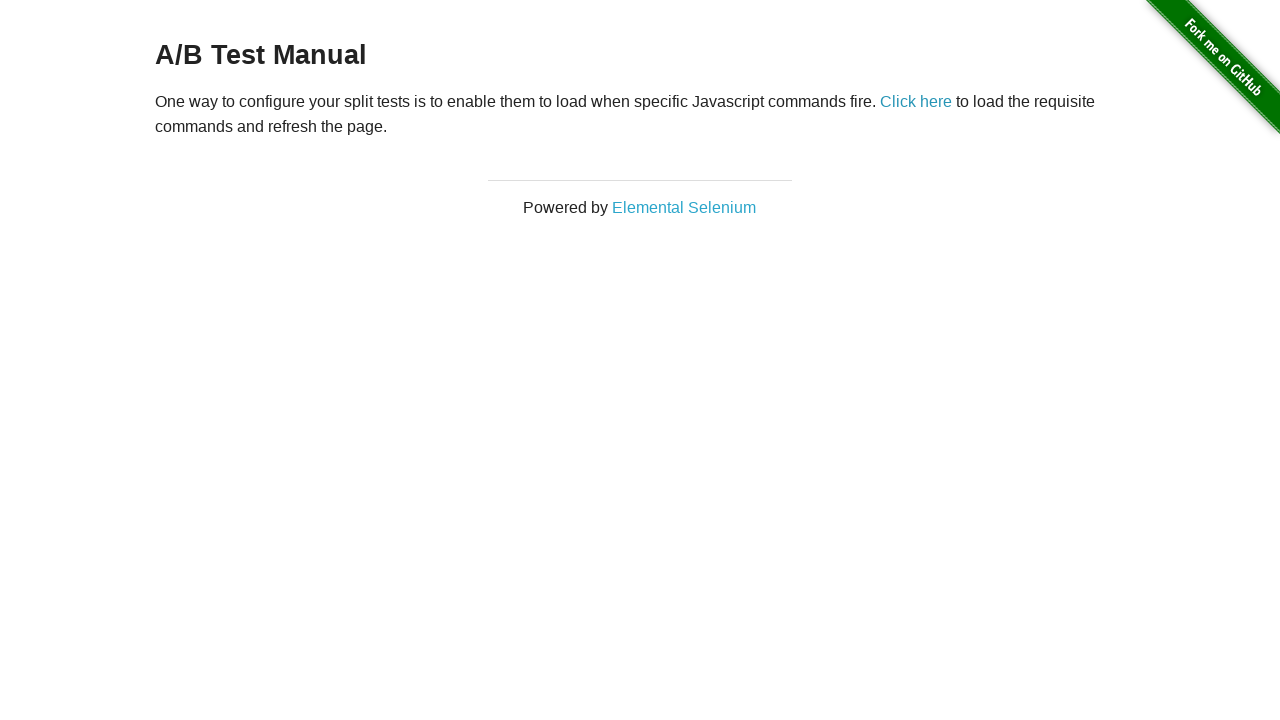

Stored initial content state from #content element
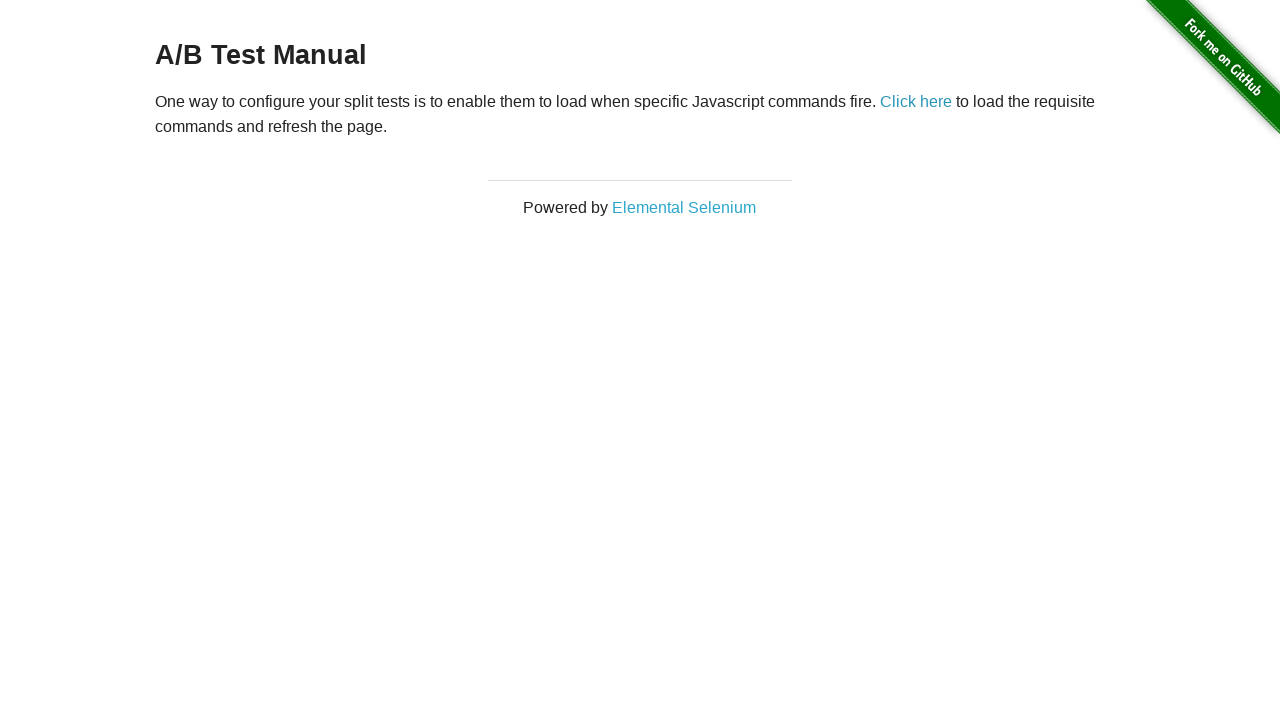

Refreshed the page
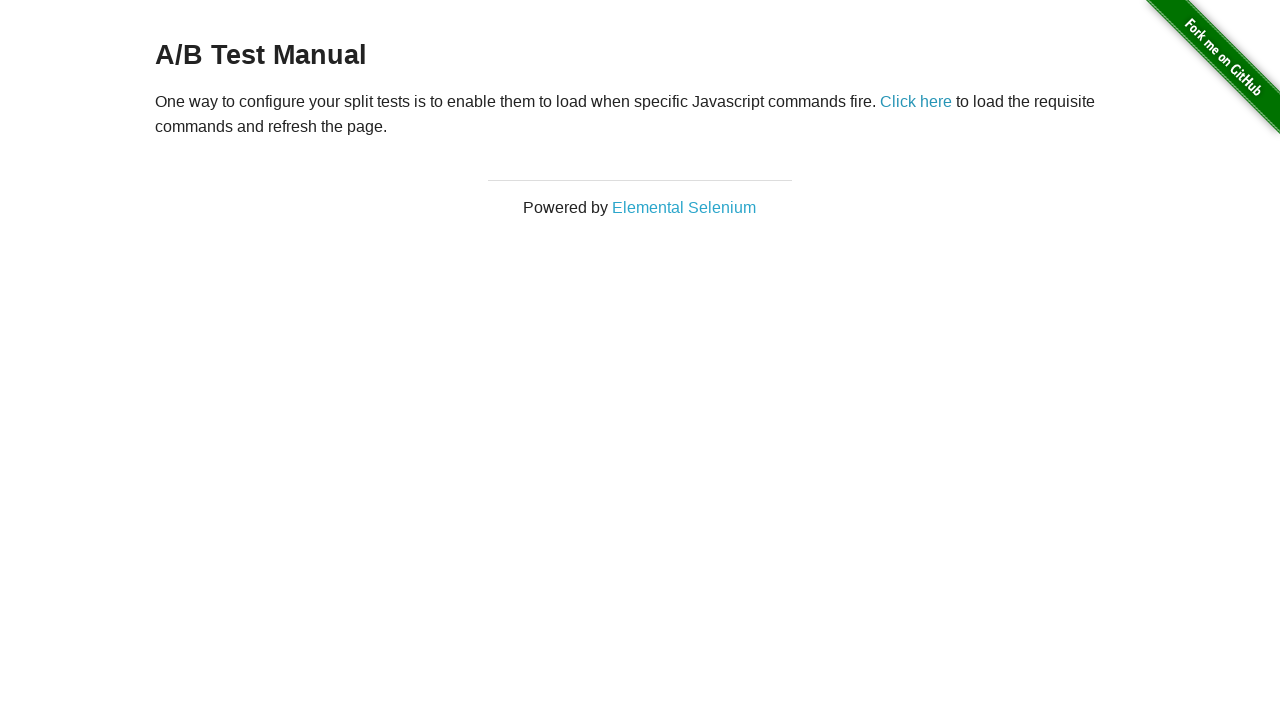

Retrieved content after page refresh
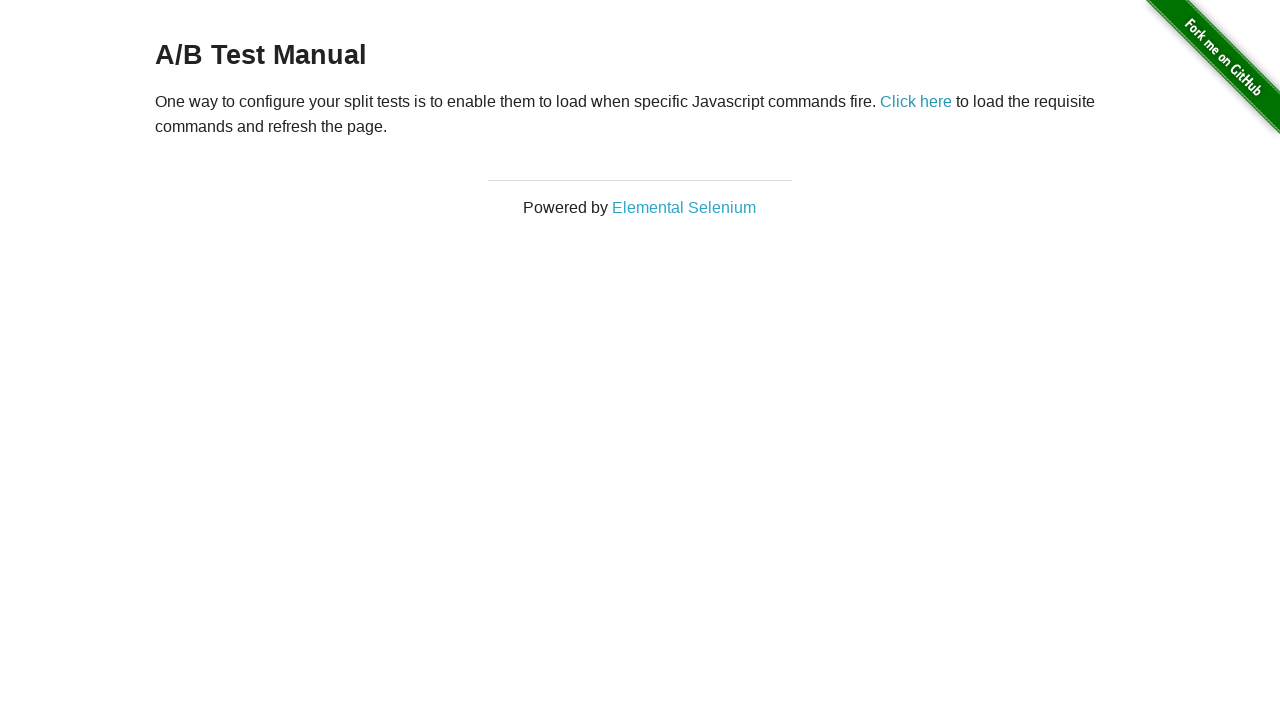

Verified content persisted after refresh
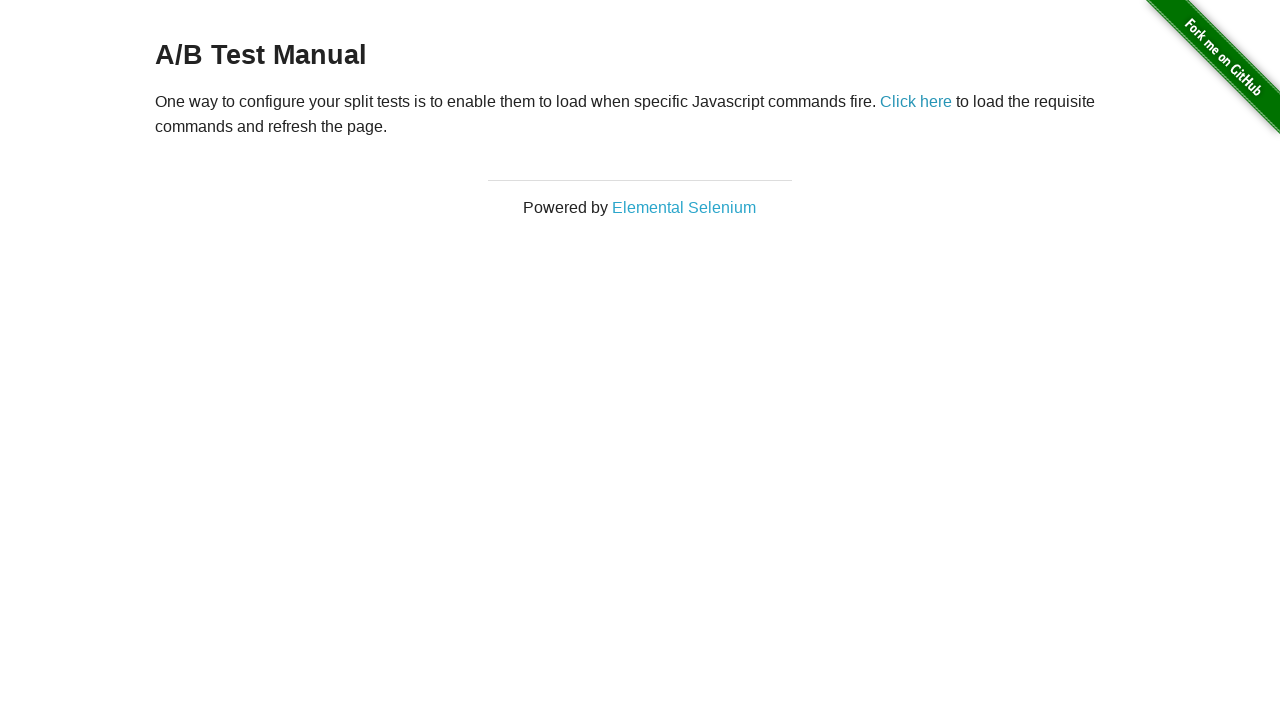

Navigated away to the-internet.herokuapp.com home page
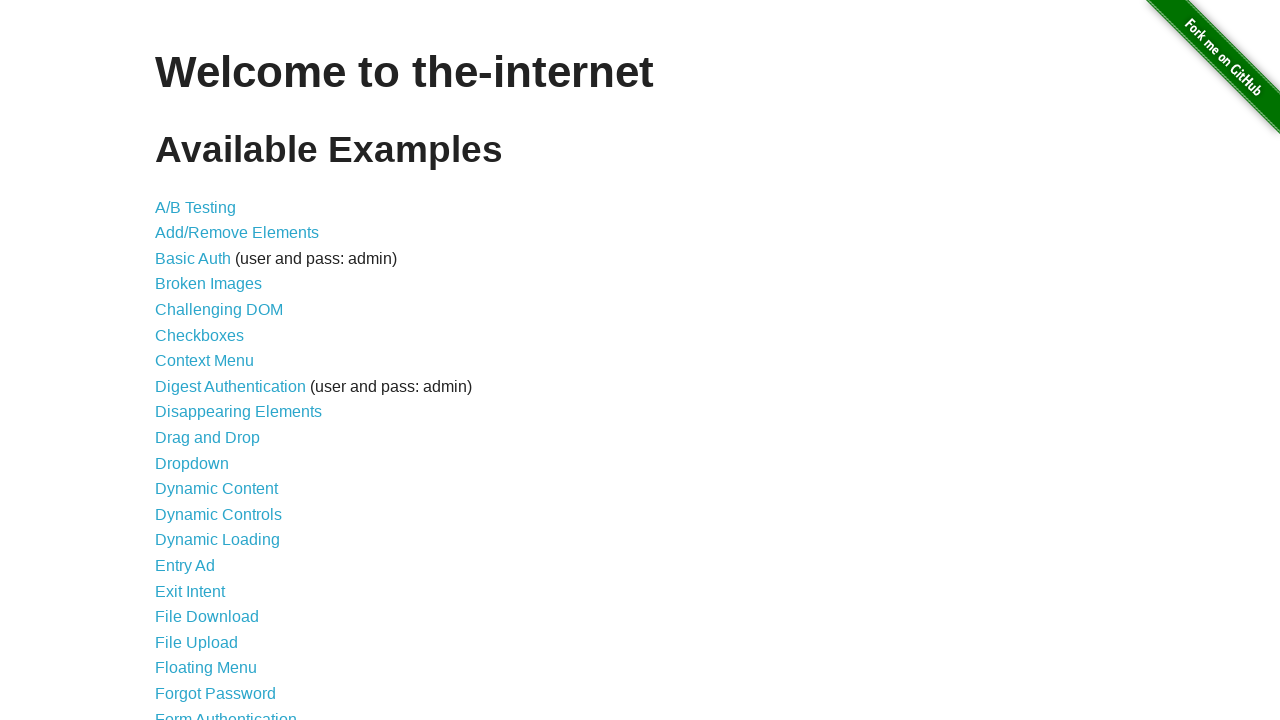

Navigated back to abtest_manual test page
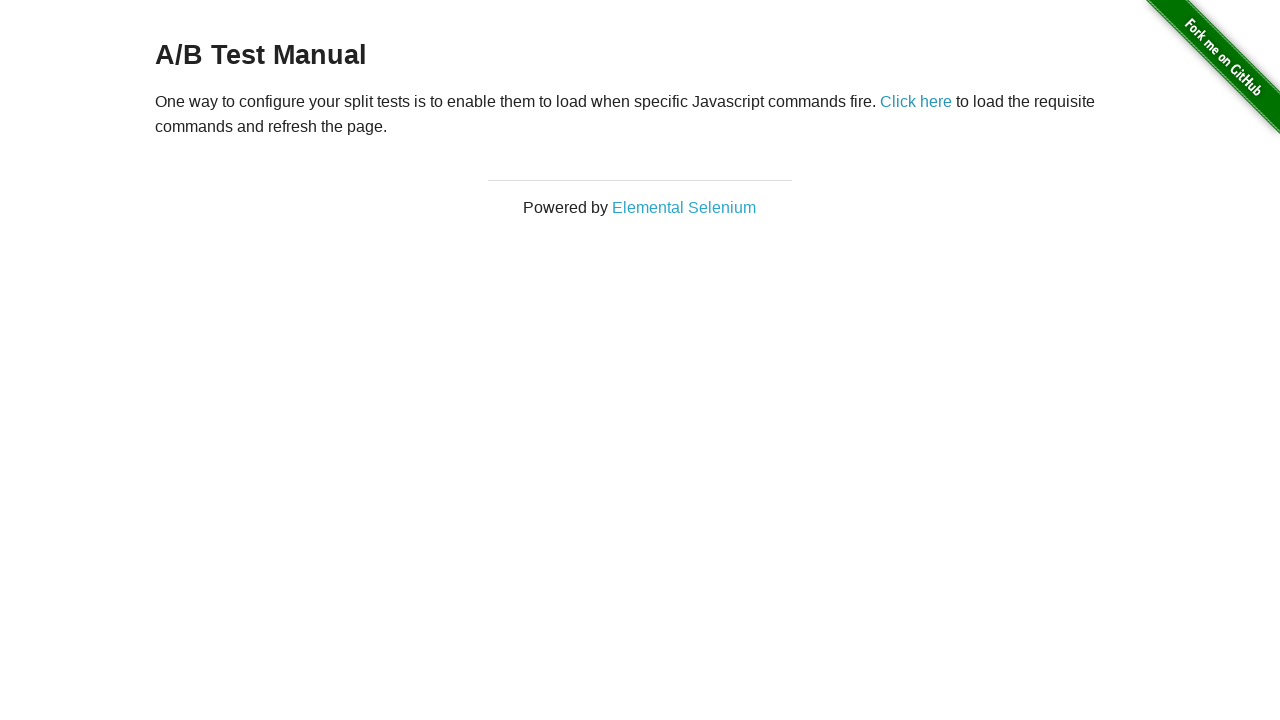

Retrieved final content after navigation away and back
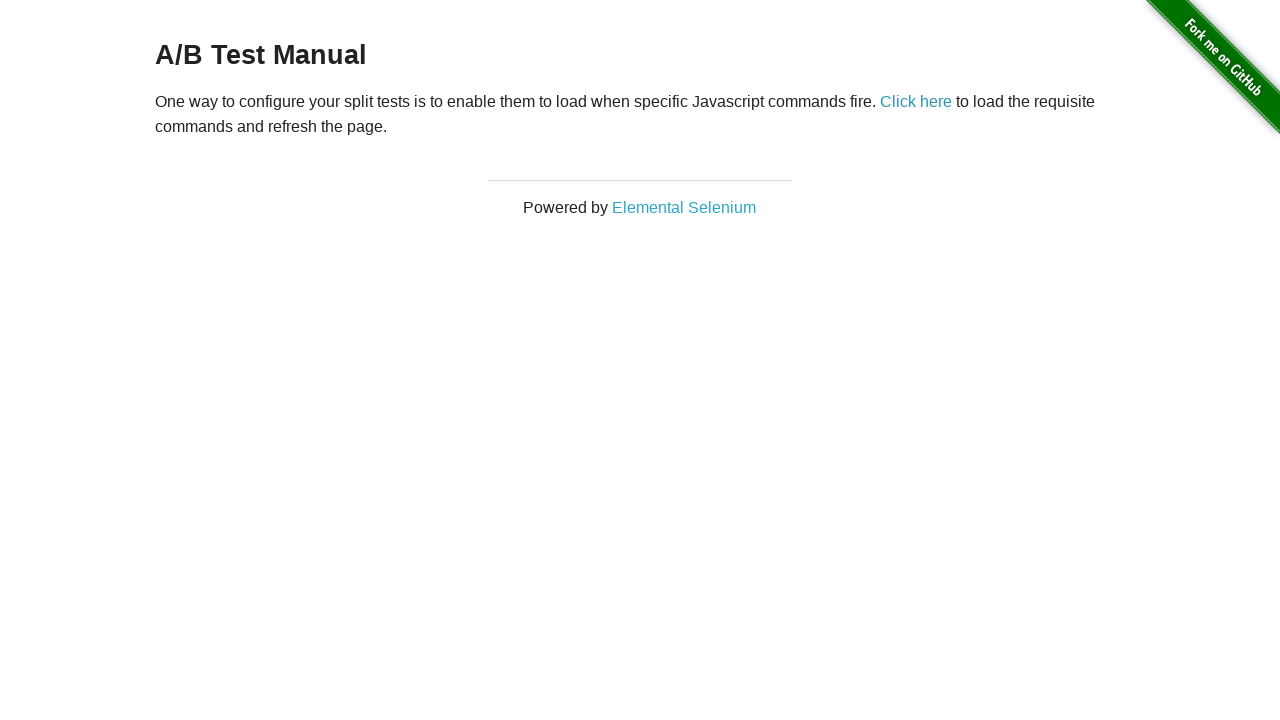

Verified content persisted after navigation away and back
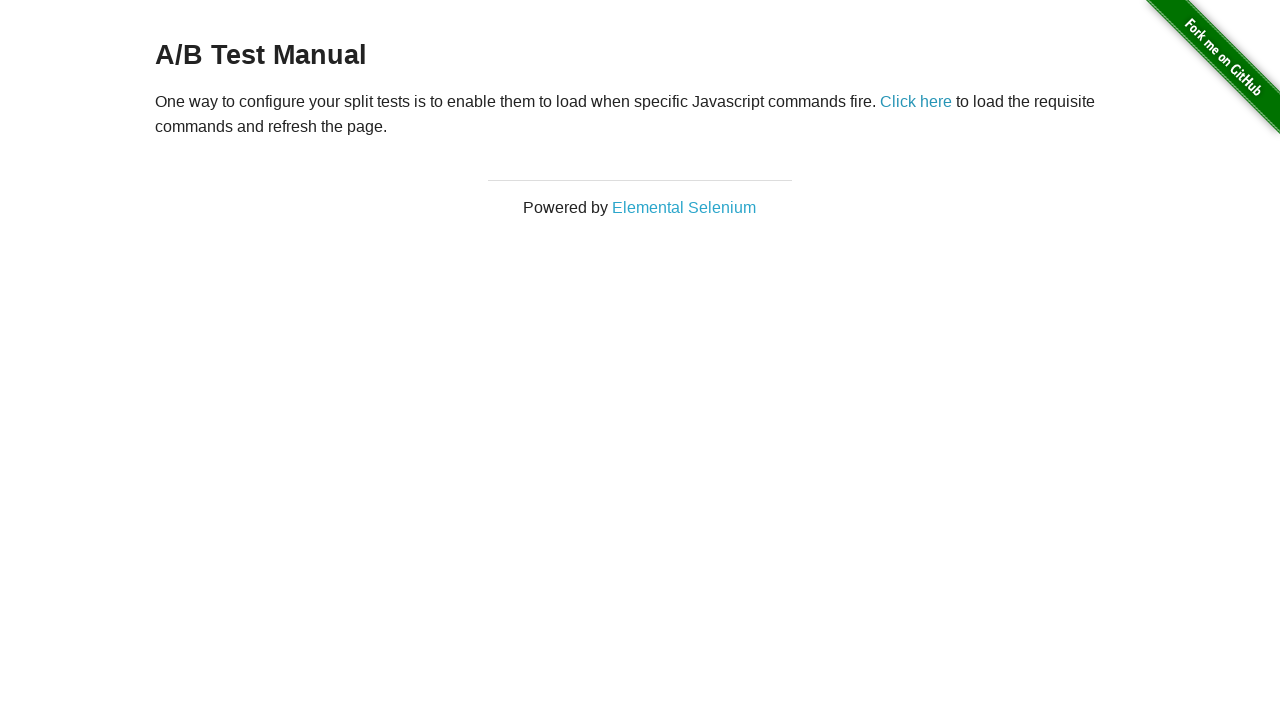

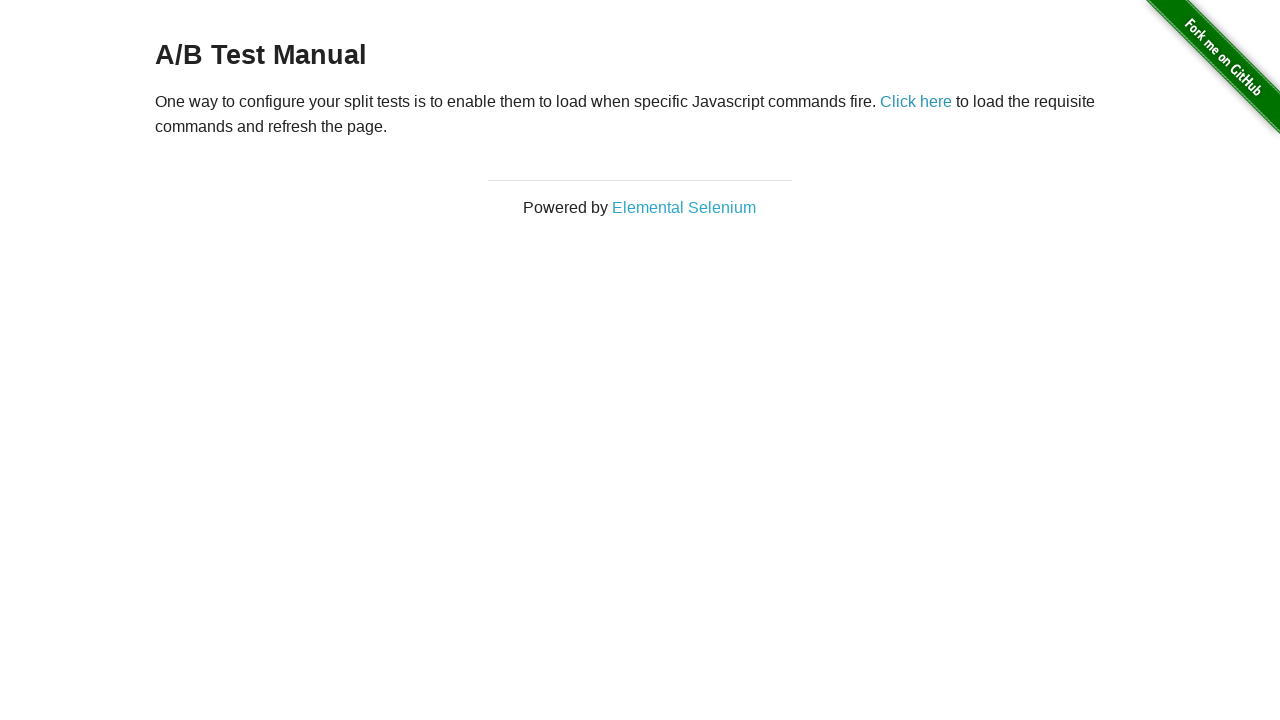